Tests a form by entering data into two text fields (change_id and change_className) and clicking the Submit button

Starting URL: https://elenastepuro.github.io/test_env/index.html

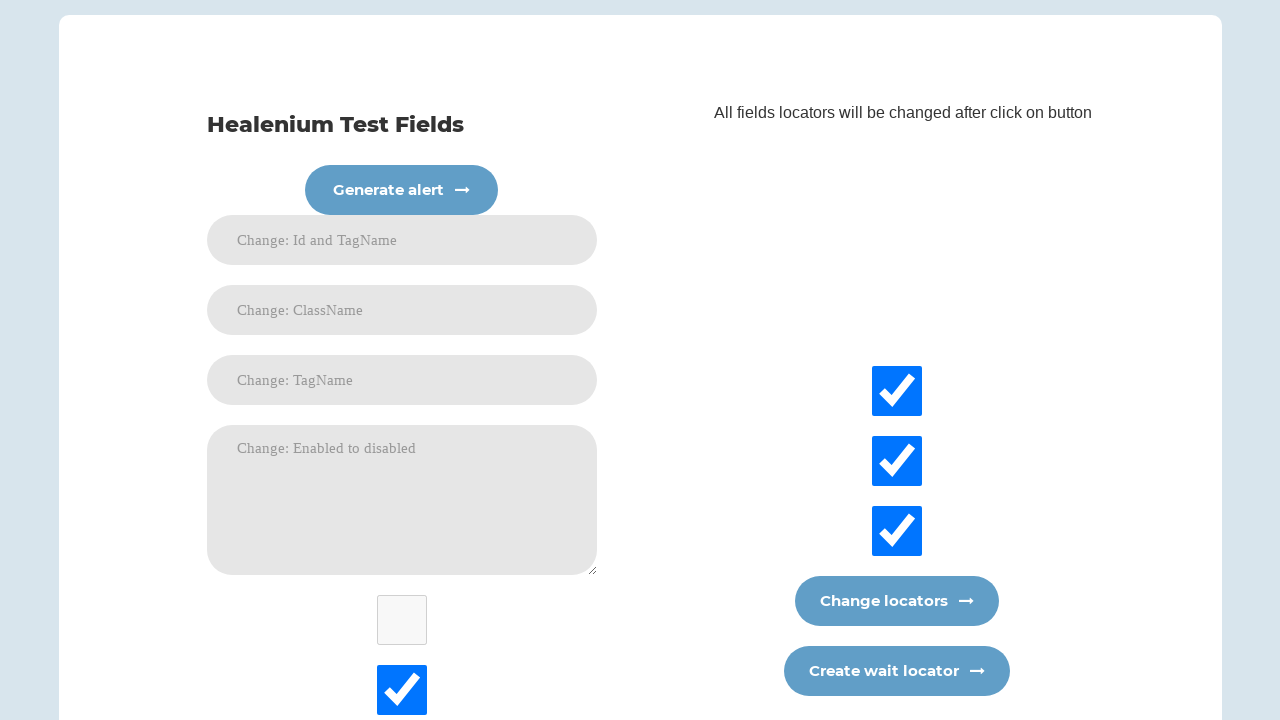

Filled change_id field with 'test_id' on #change_id
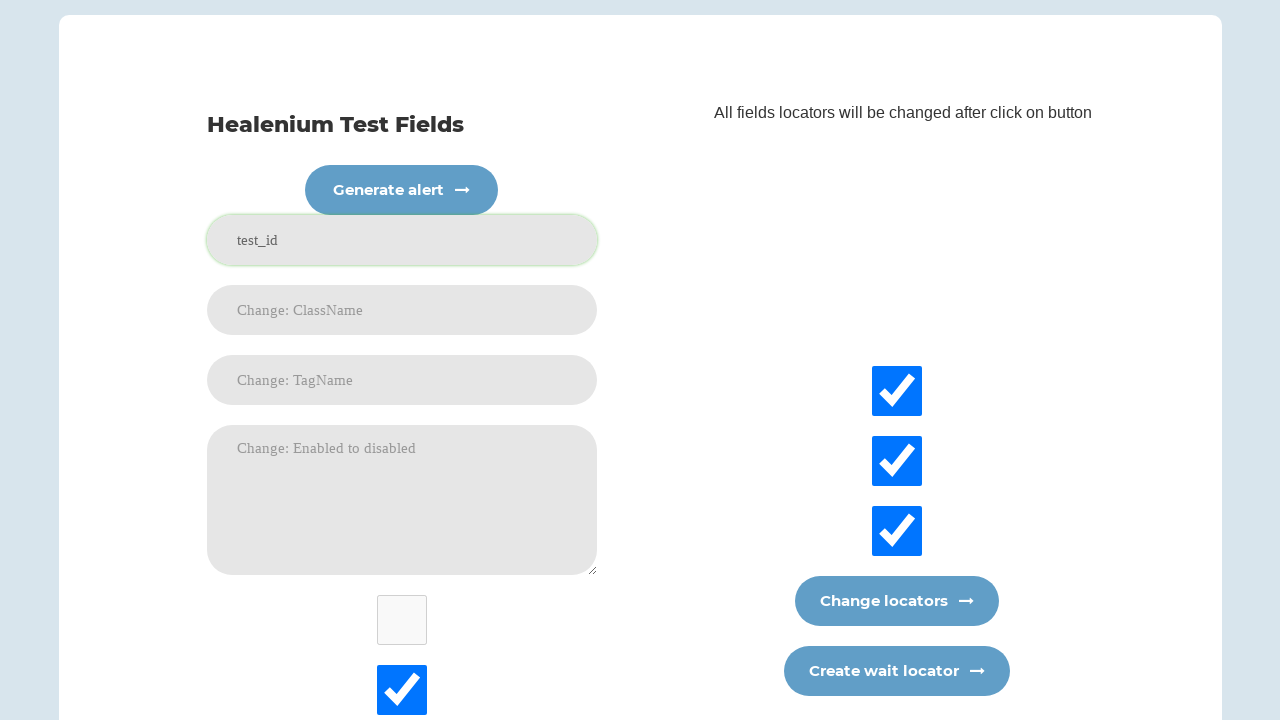

Filled change_className field with 'test_class' on #change_className
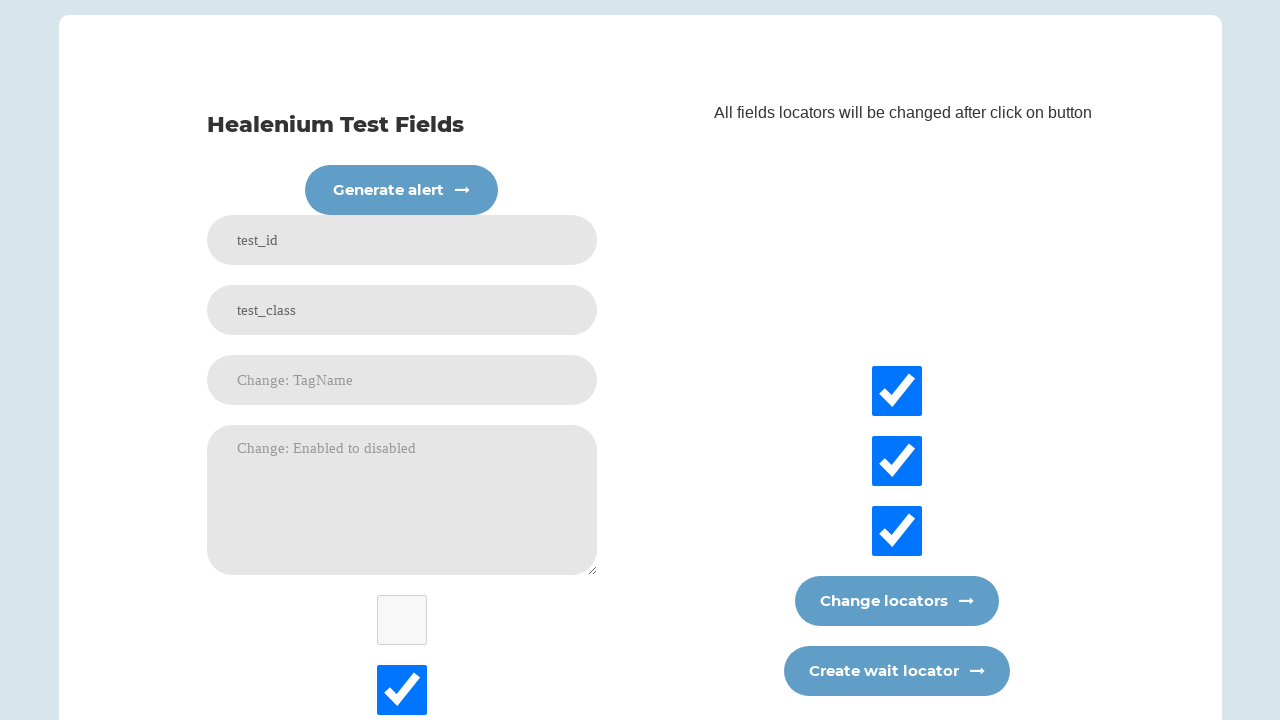

Clicked the Submit button at (402, 592) on #Submit
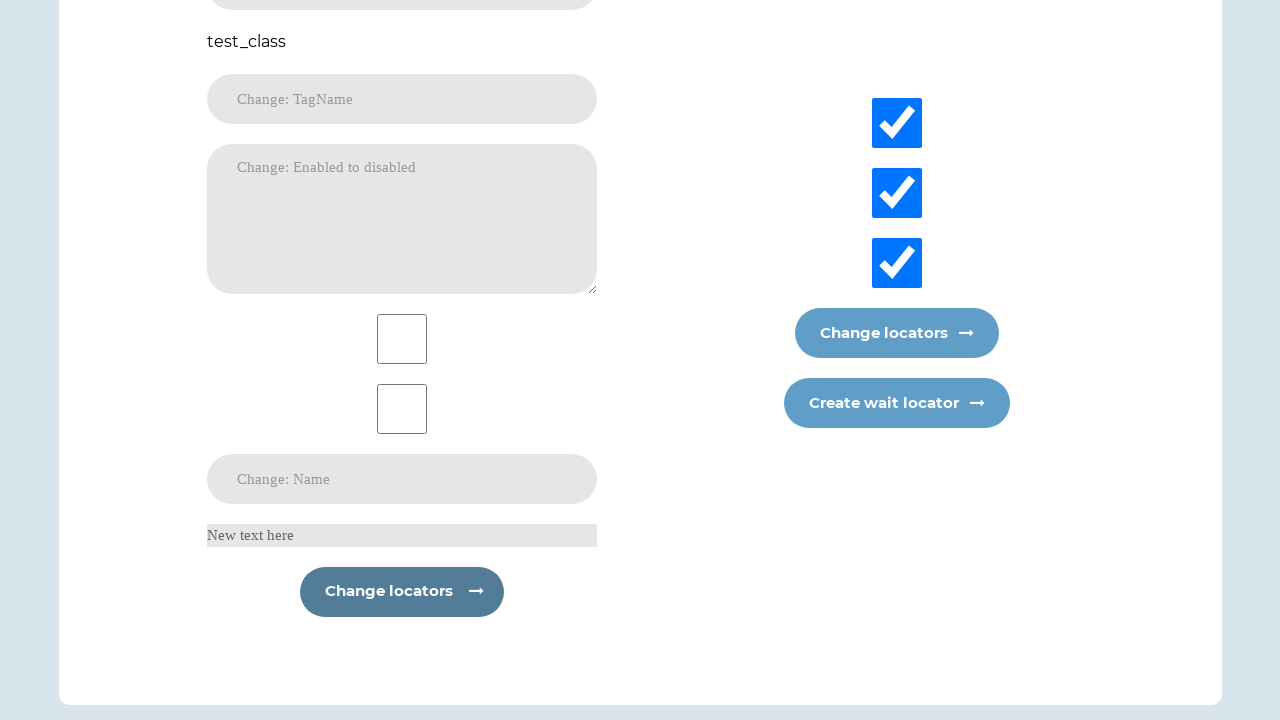

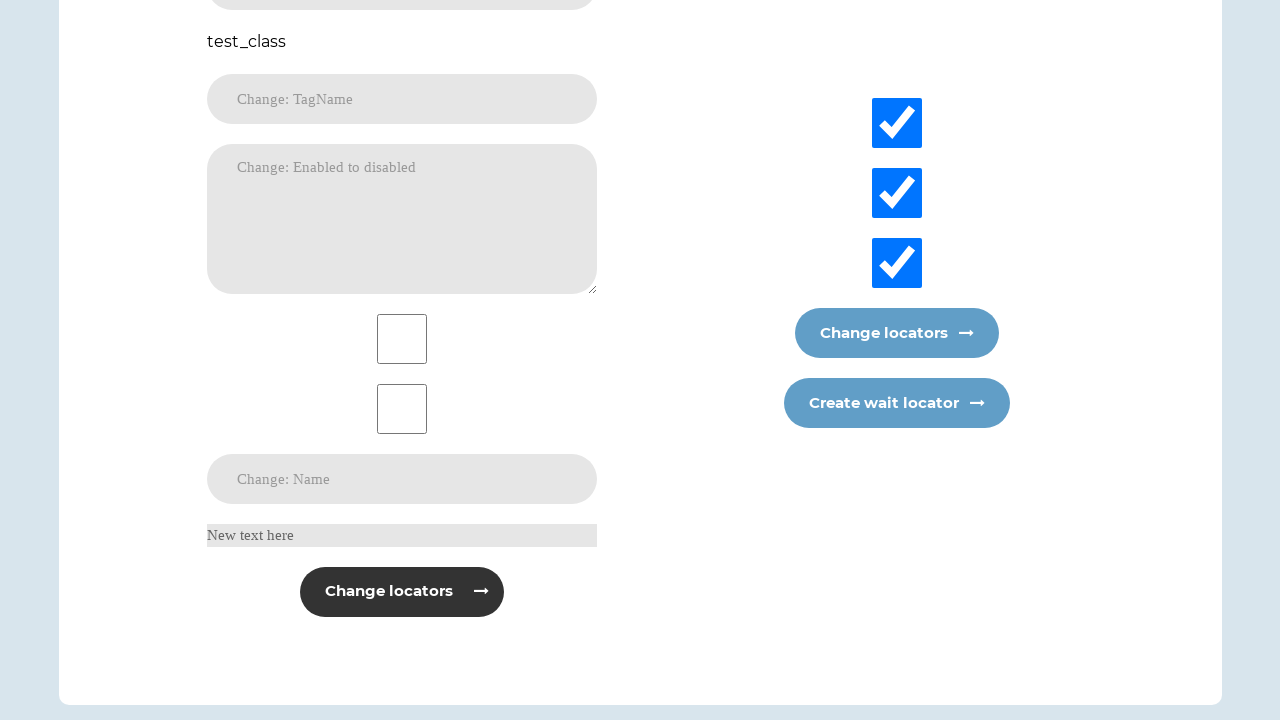